Tests dropdown selection functionality by selecting options using different methods (by index, by visible text, by typing) and interacts with a custom dropdown menu to select a country.

Starting URL: https://www.leafground.com/select.xhtml

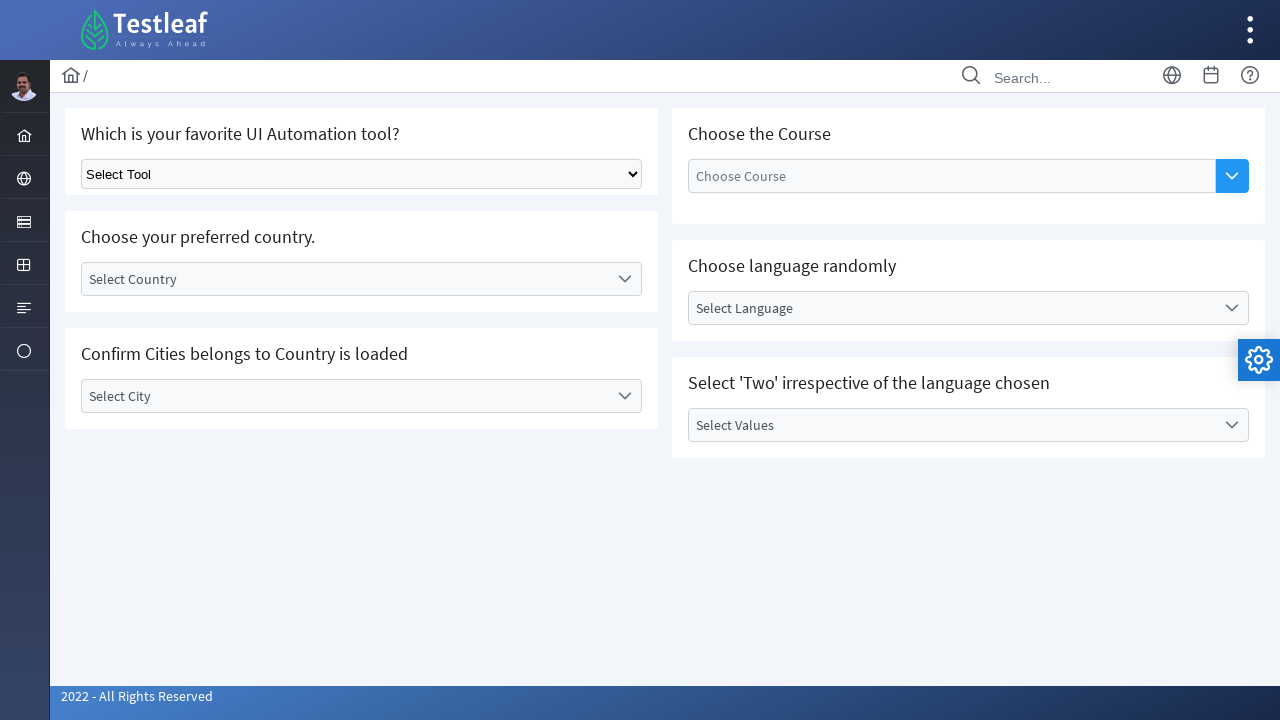

Selected option at index 1 from first dropdown on select.ui-selectonemenu
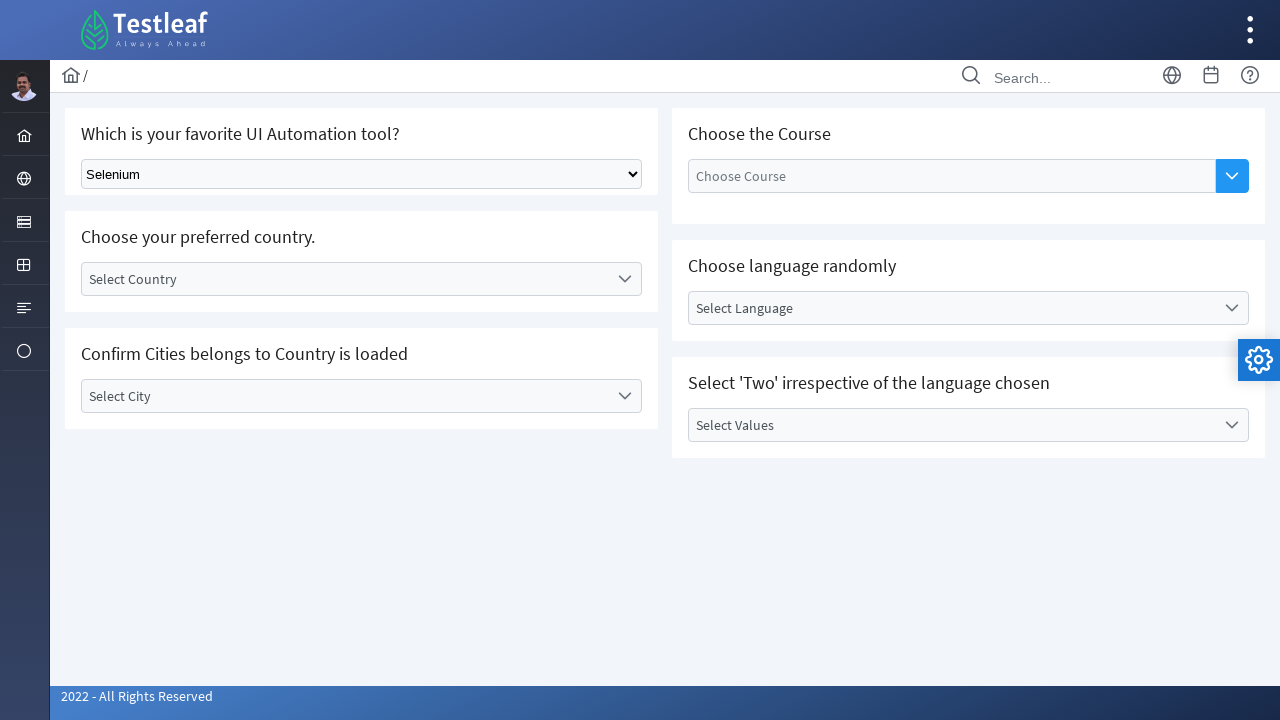

Selected 'Playwright' option by visible text on select.ui-selectonemenu
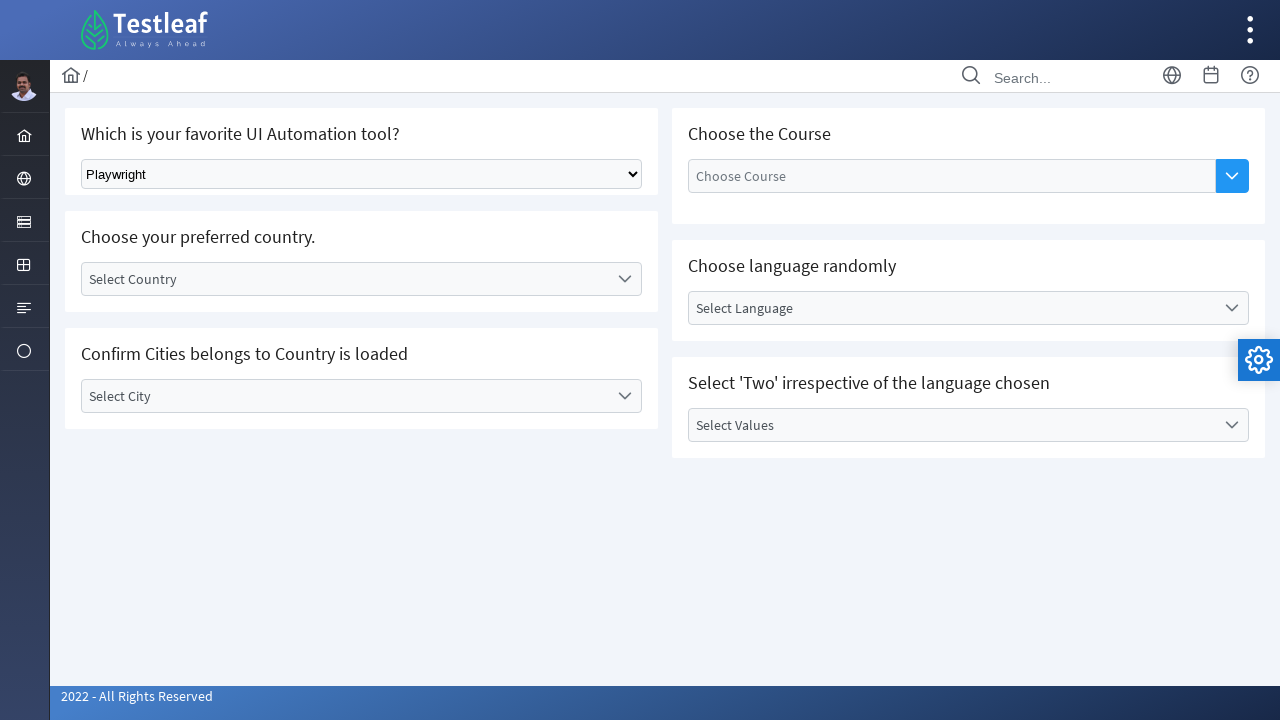

Selected 'Puppeteer' option by typing on select.ui-selectonemenu
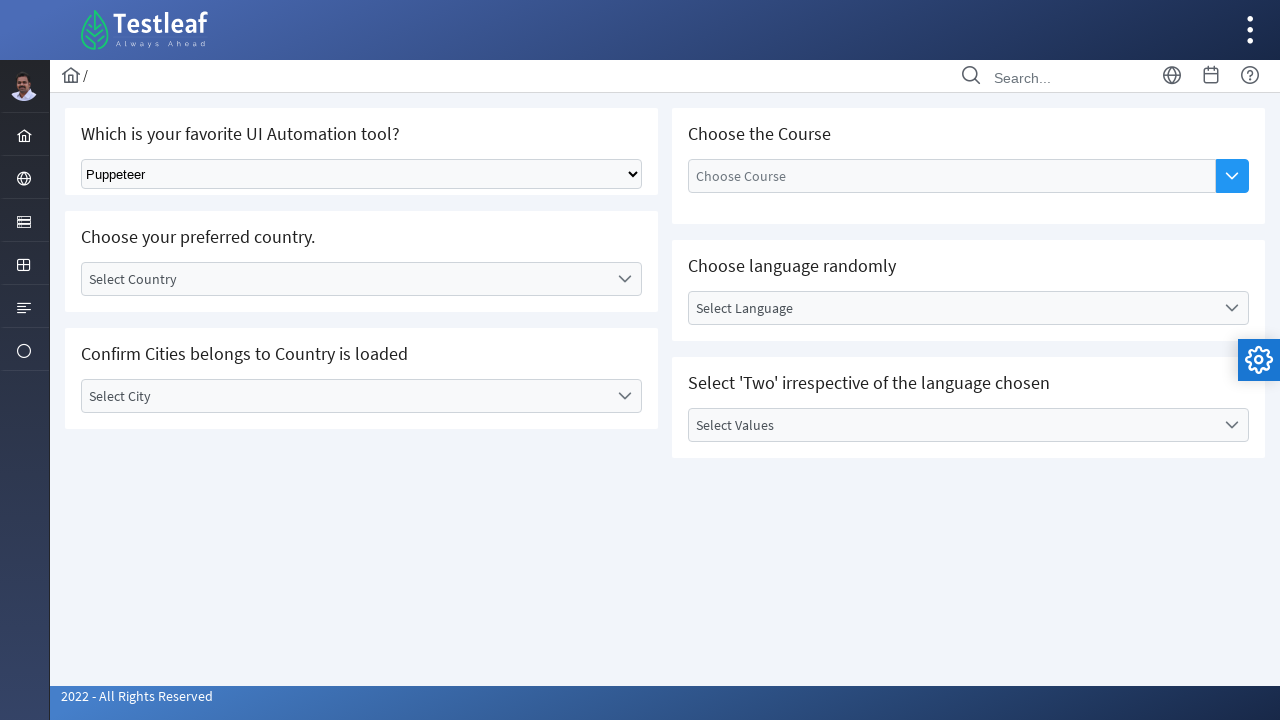

Clicked on custom country dropdown to open it at (362, 279) on div#j_idt87\:country
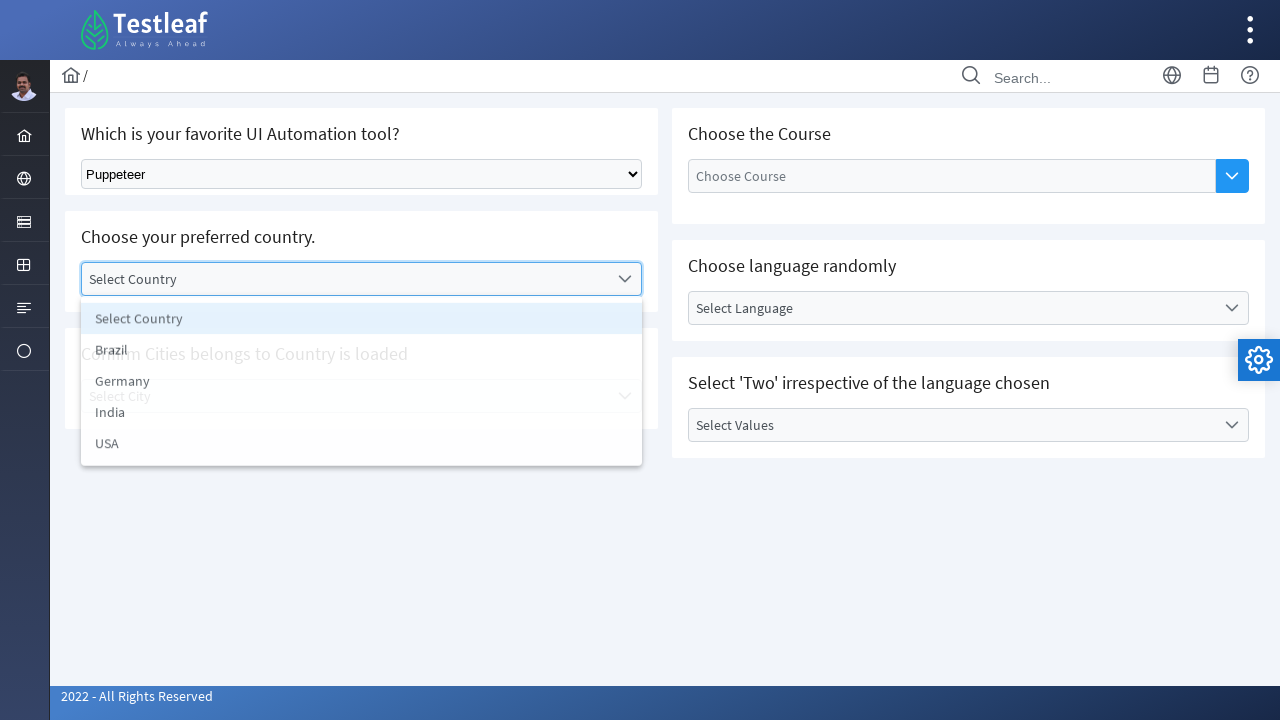

Dropdown options loaded and became visible
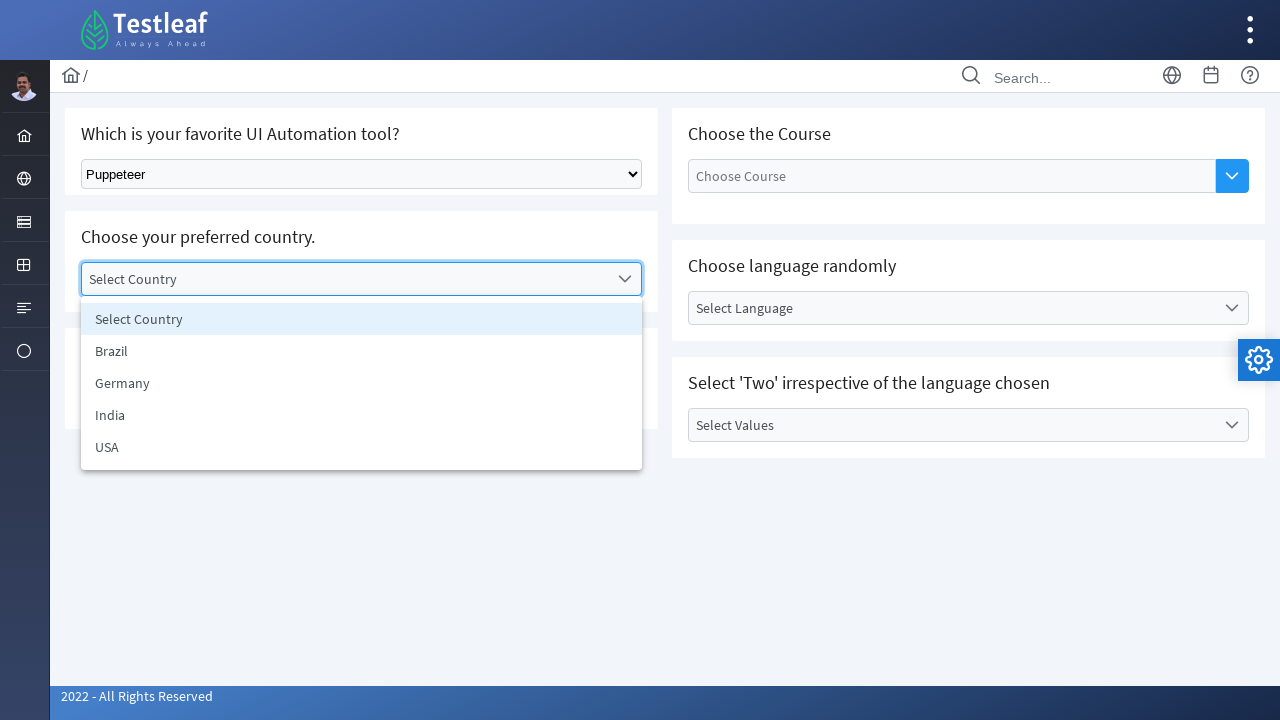

Selected 'USA' option from custom dropdown menu at (362, 447) on ul#j_idt87\:country_items li:has-text('USA')
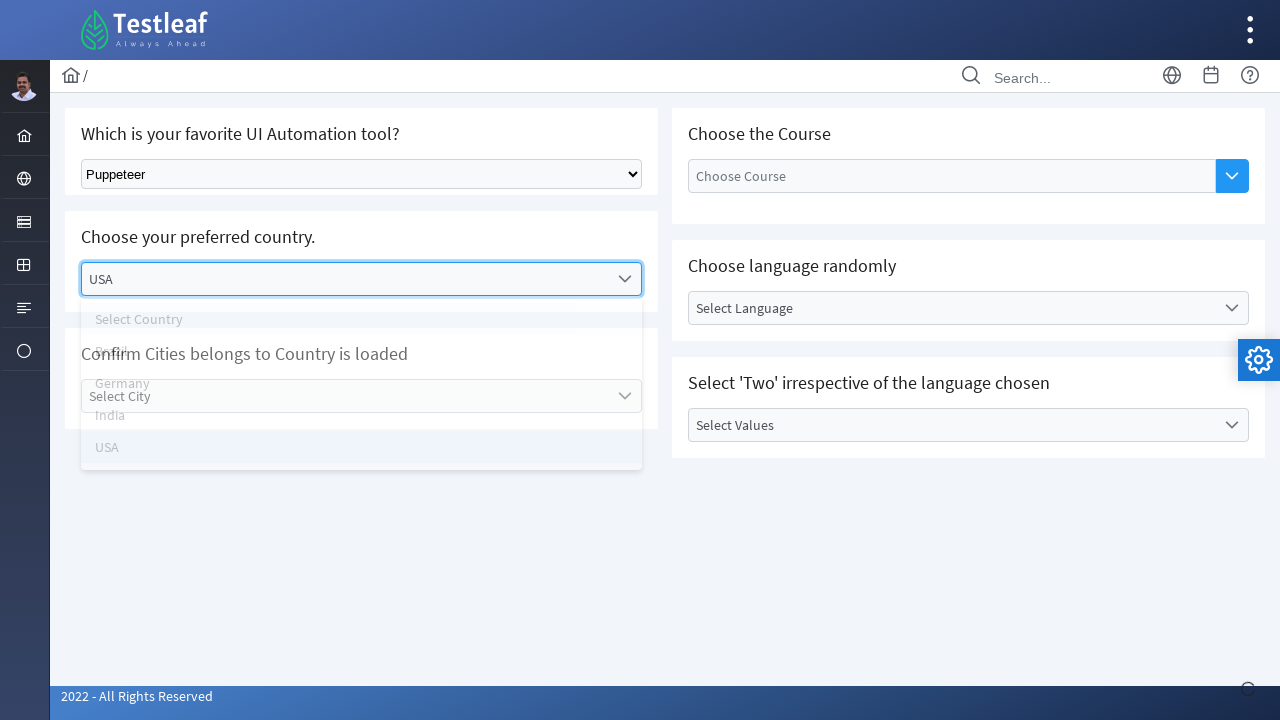

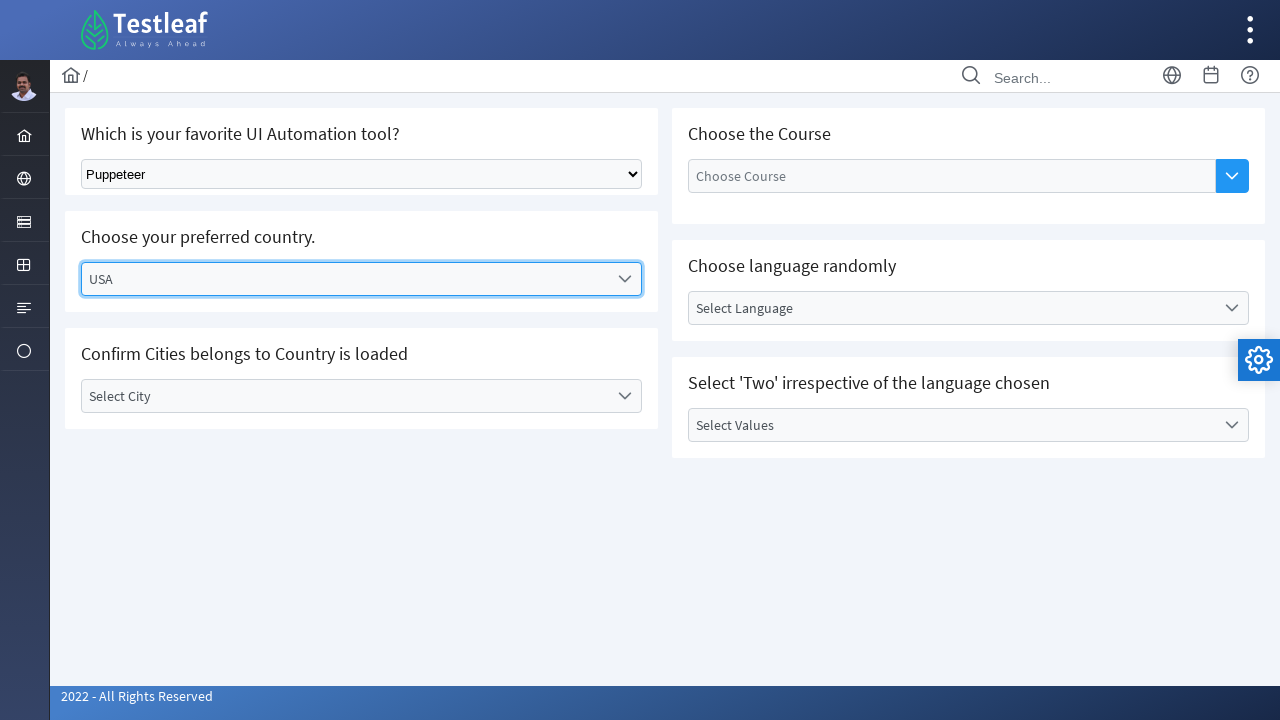